Tests that the GitHub homepage loads correctly by verifying the page title contains 'GitHub'

Starting URL: https://github.com

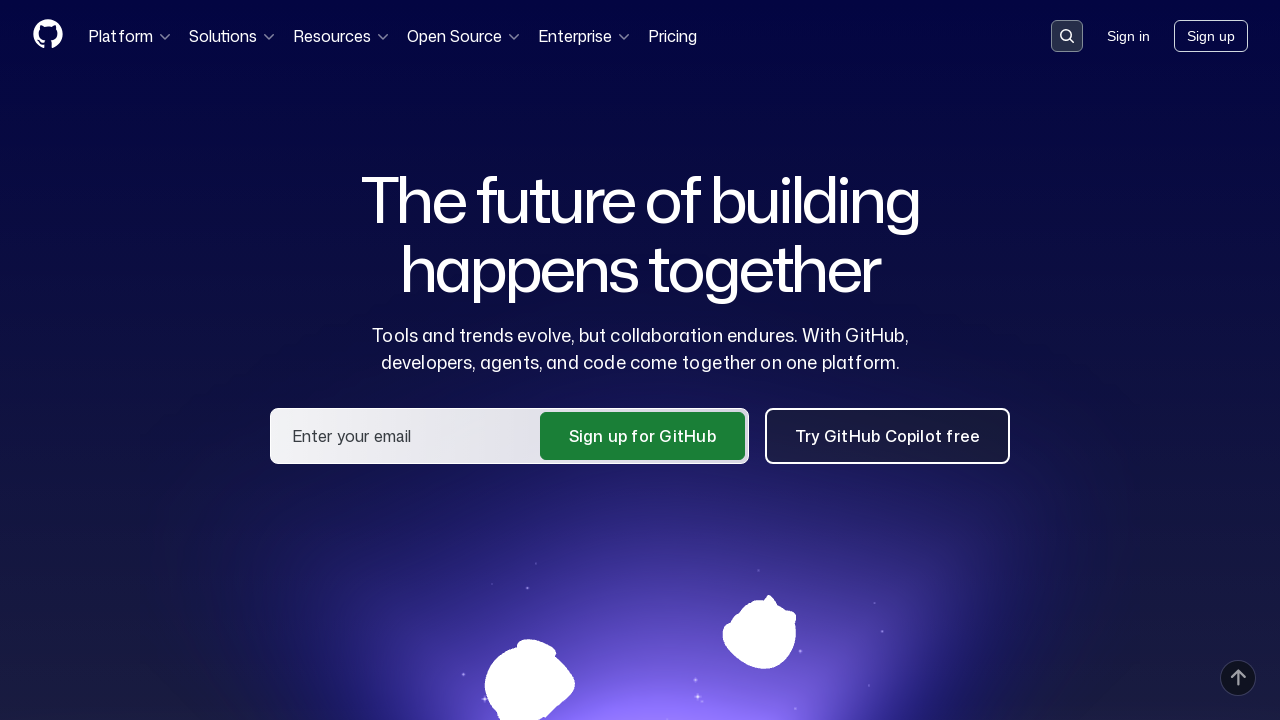

Navigated to GitHub homepage at https://github.com
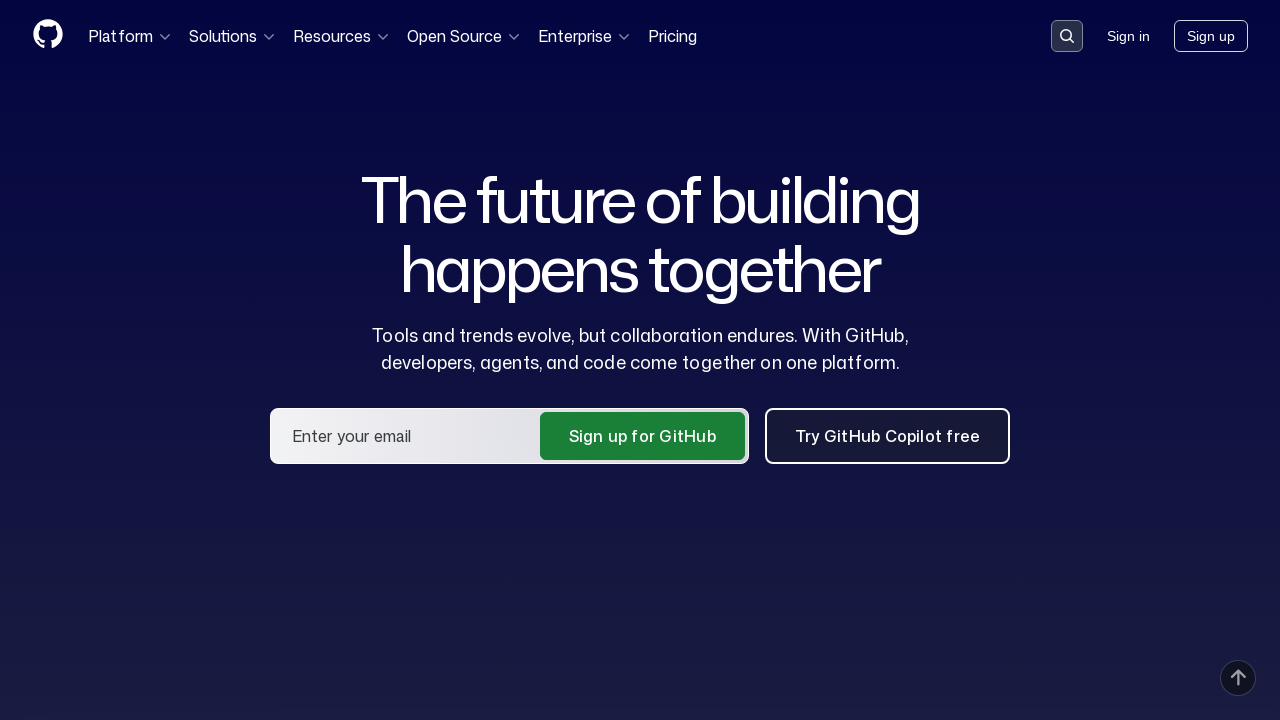

Verified that page title contains 'GitHub'
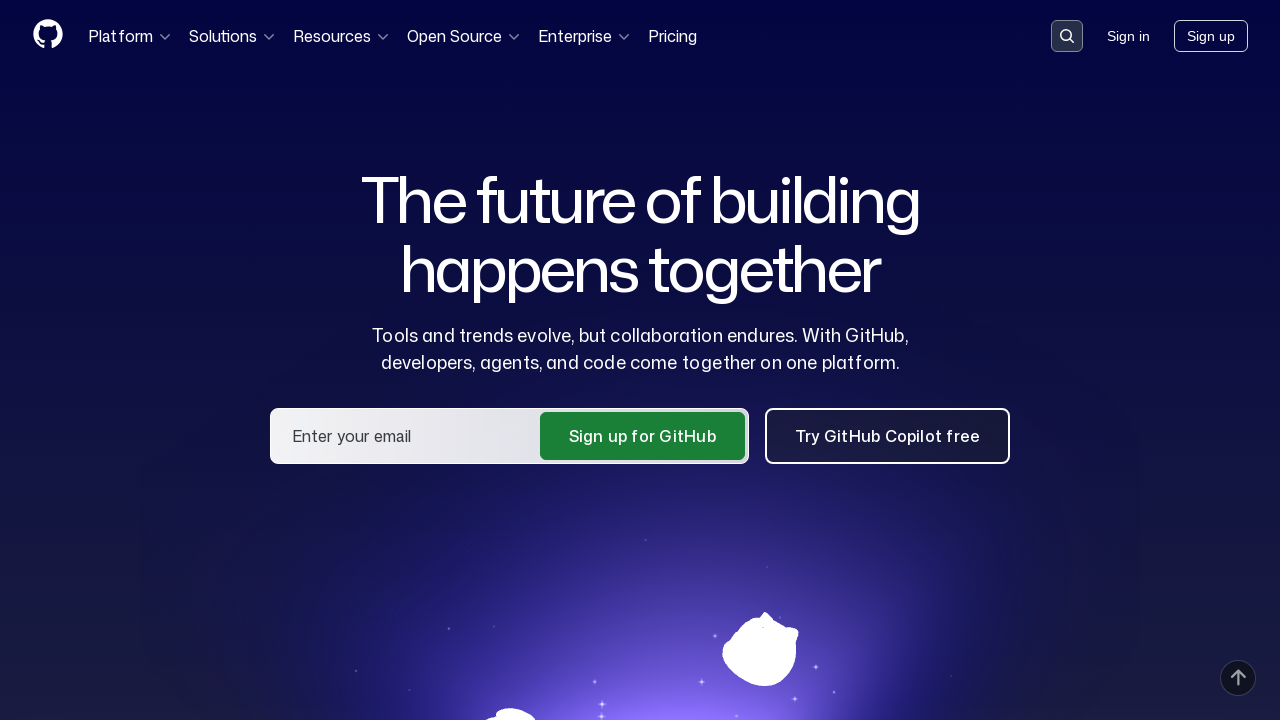

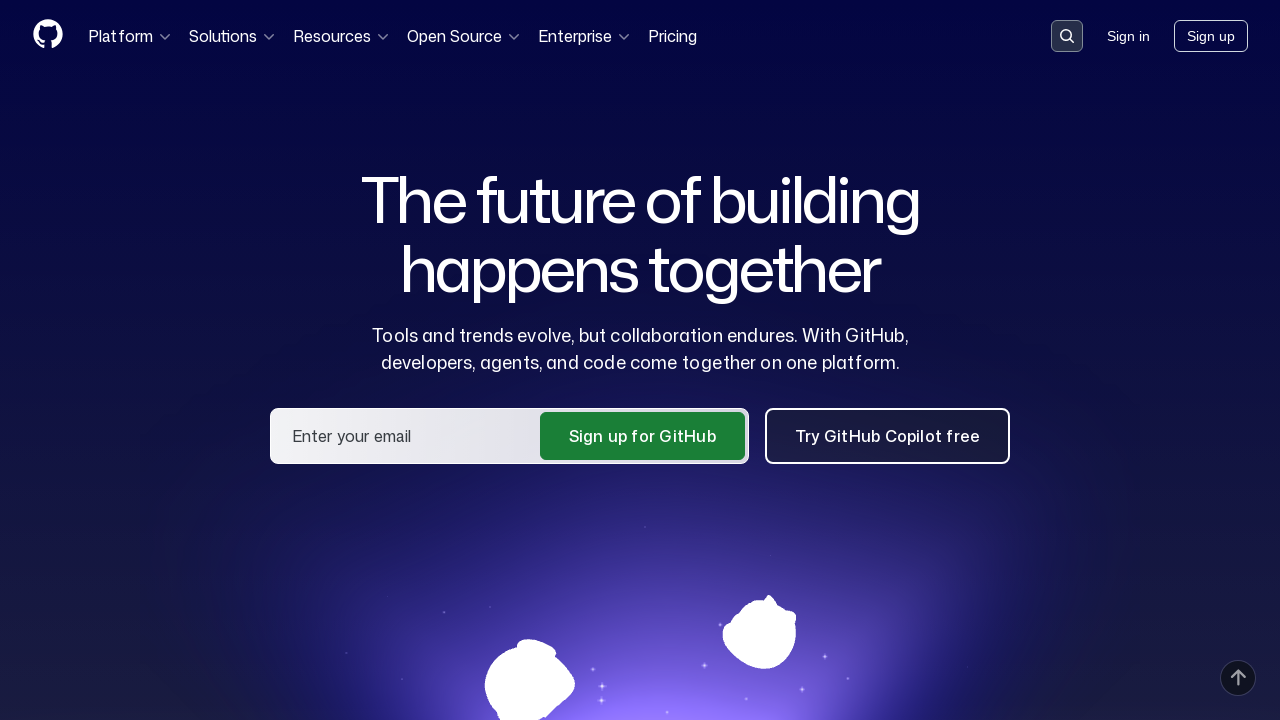